Tests a multi-step form submission by filling personal information (first name, last name, gender, date of birth, address) and then account details (email, password, company, comment)

Starting URL: https://katalon-test.s3.amazonaws.com/demo-aut/dist/html/form.html

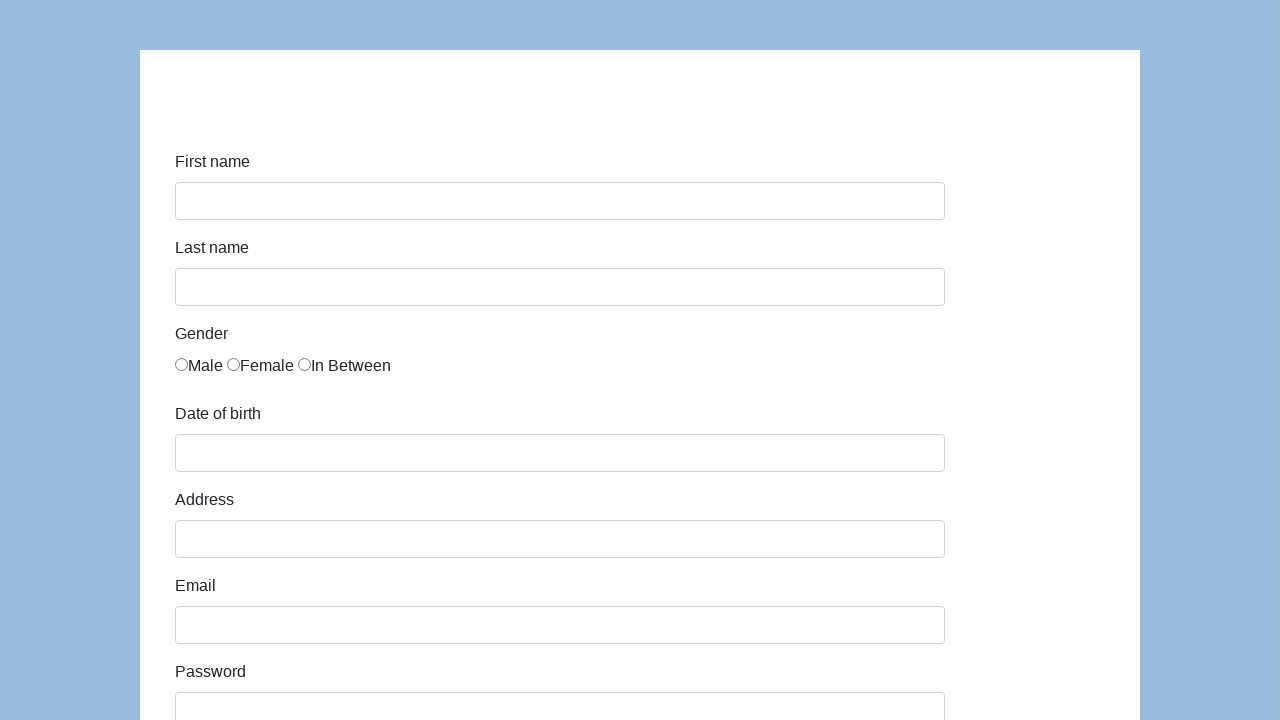

Filled first name field with 'Karol' on #first-name
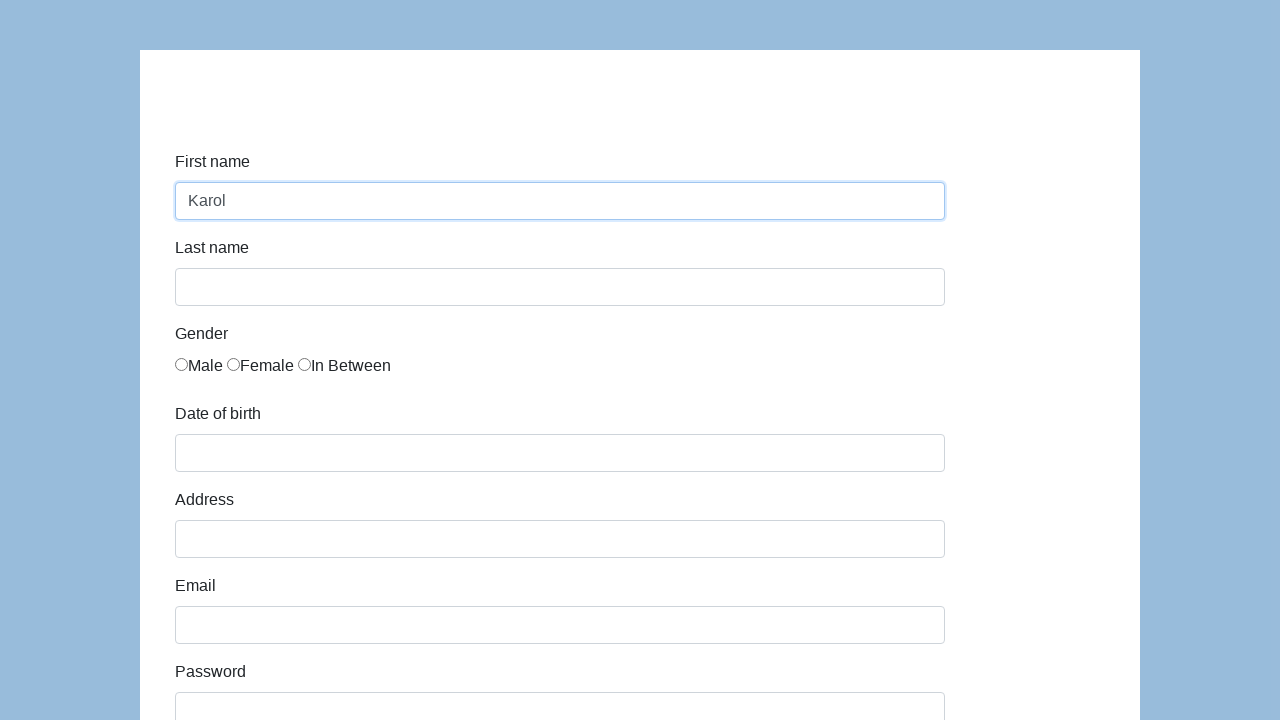

Filled last name field with 'Kowalski' on #last-name
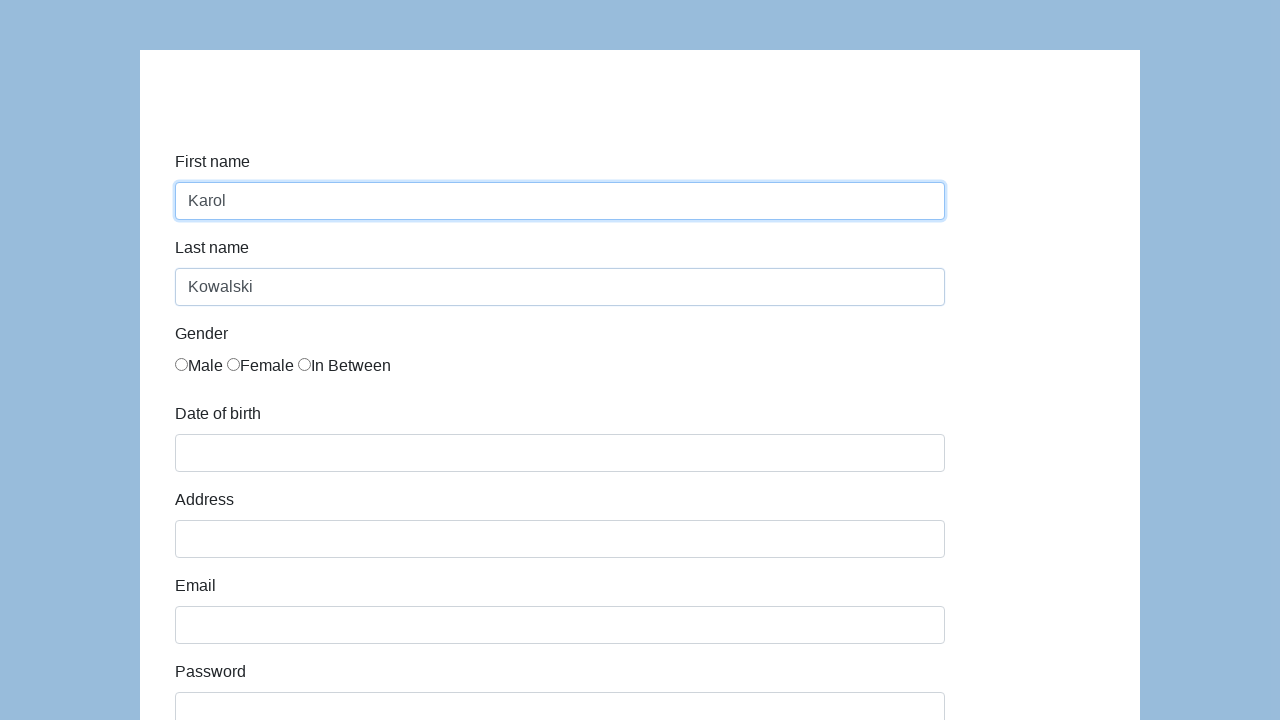

Selected male gender radio button at (182, 364) on xpath=//*[@id='infoForm']/div[3]/div/div/label[1]/input
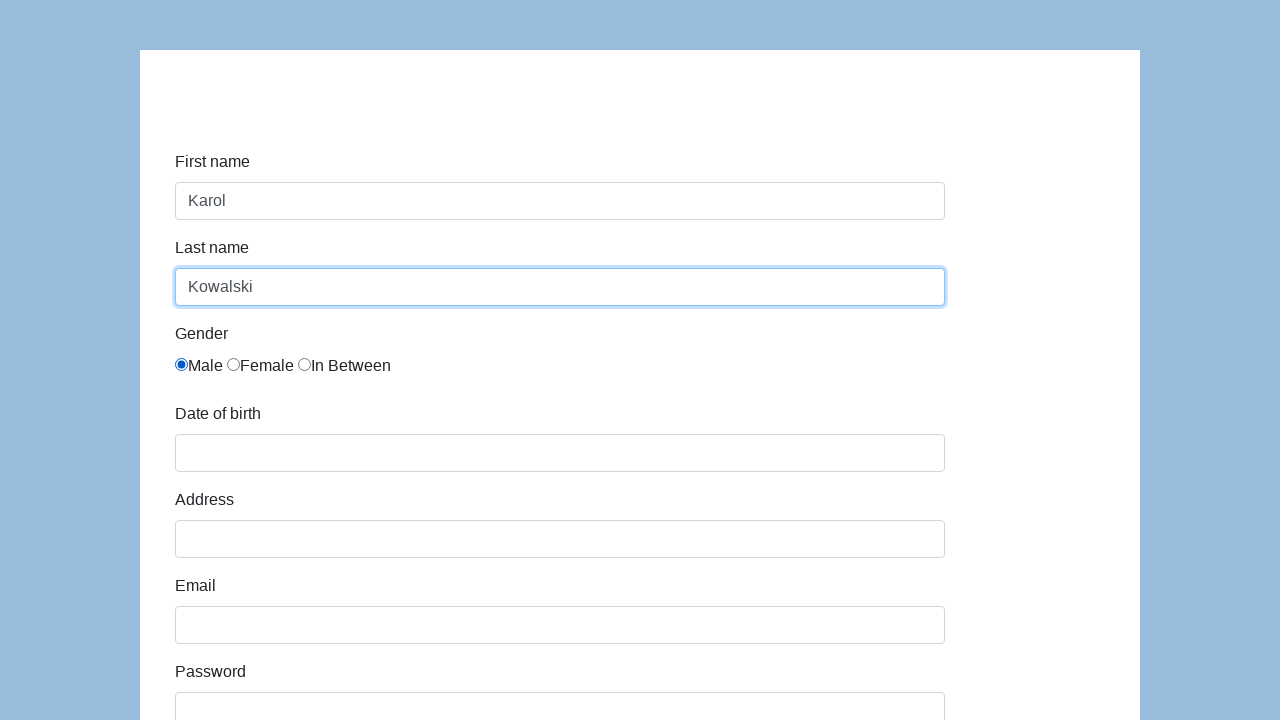

Filled date of birth field with '05/22/2010' on #dob
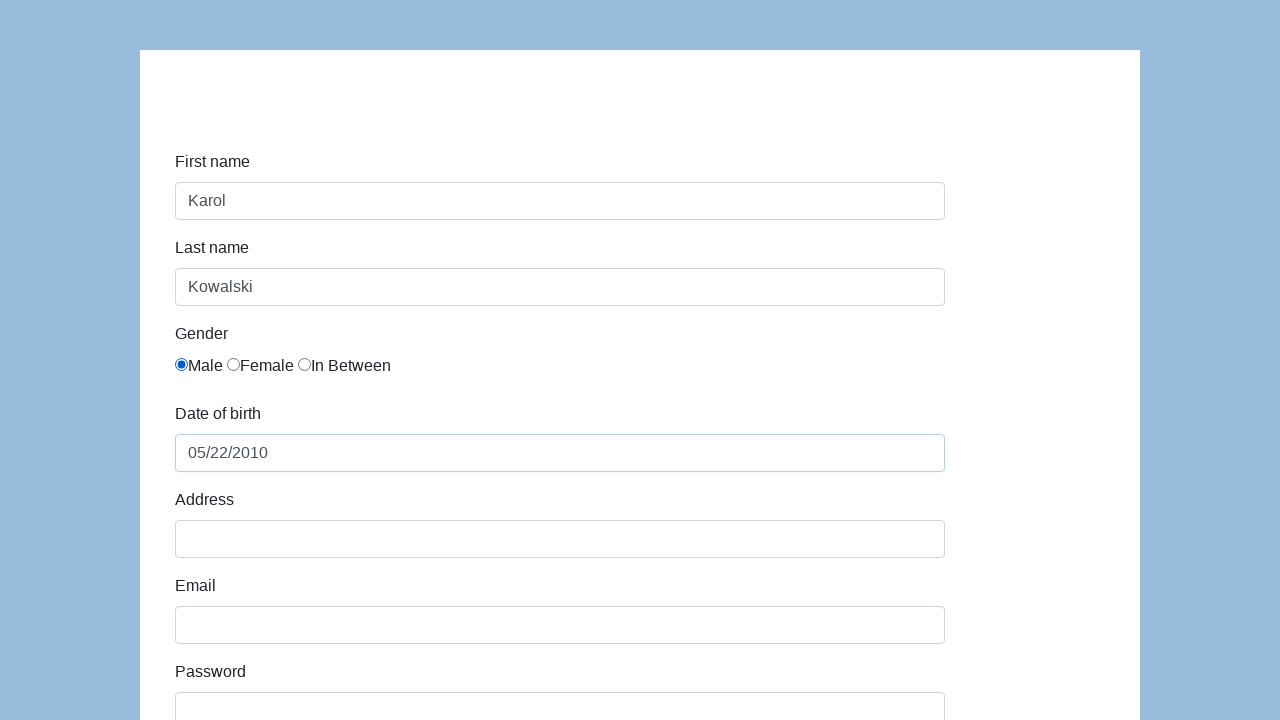

Filled address field with 'Prosta 51' on #address
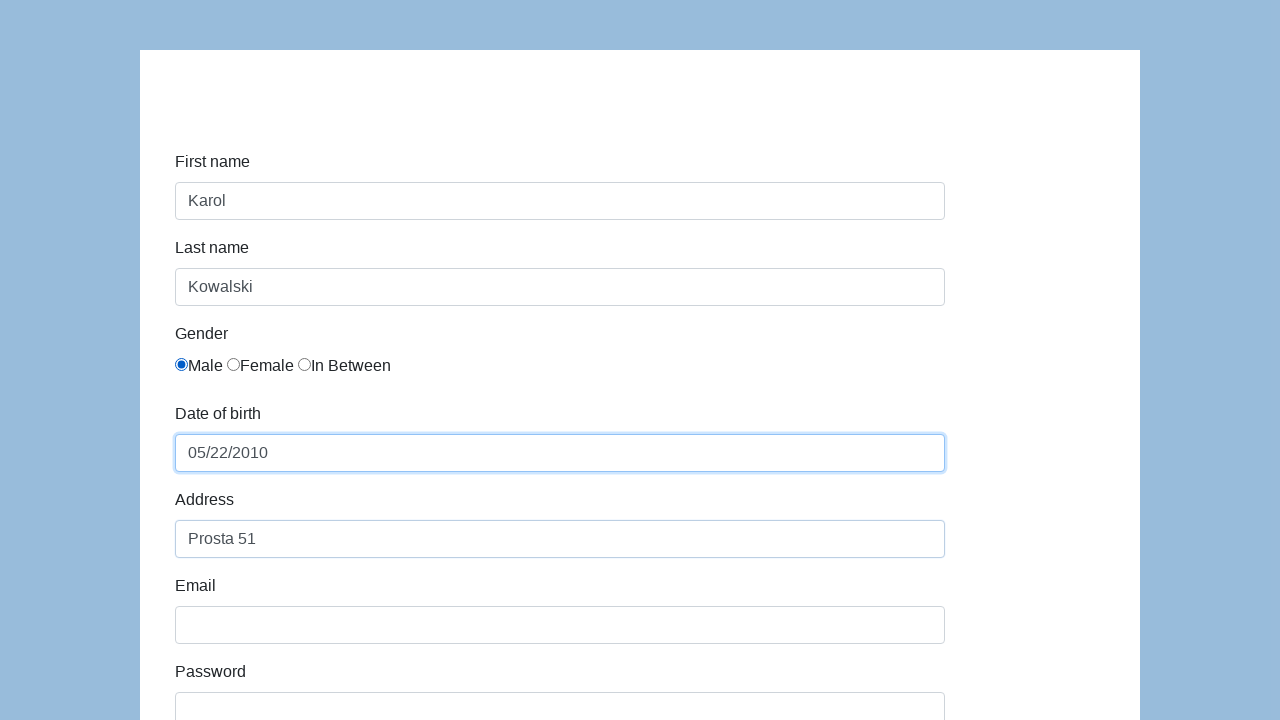

Pressed Enter to submit first part of form (personal information) on #address
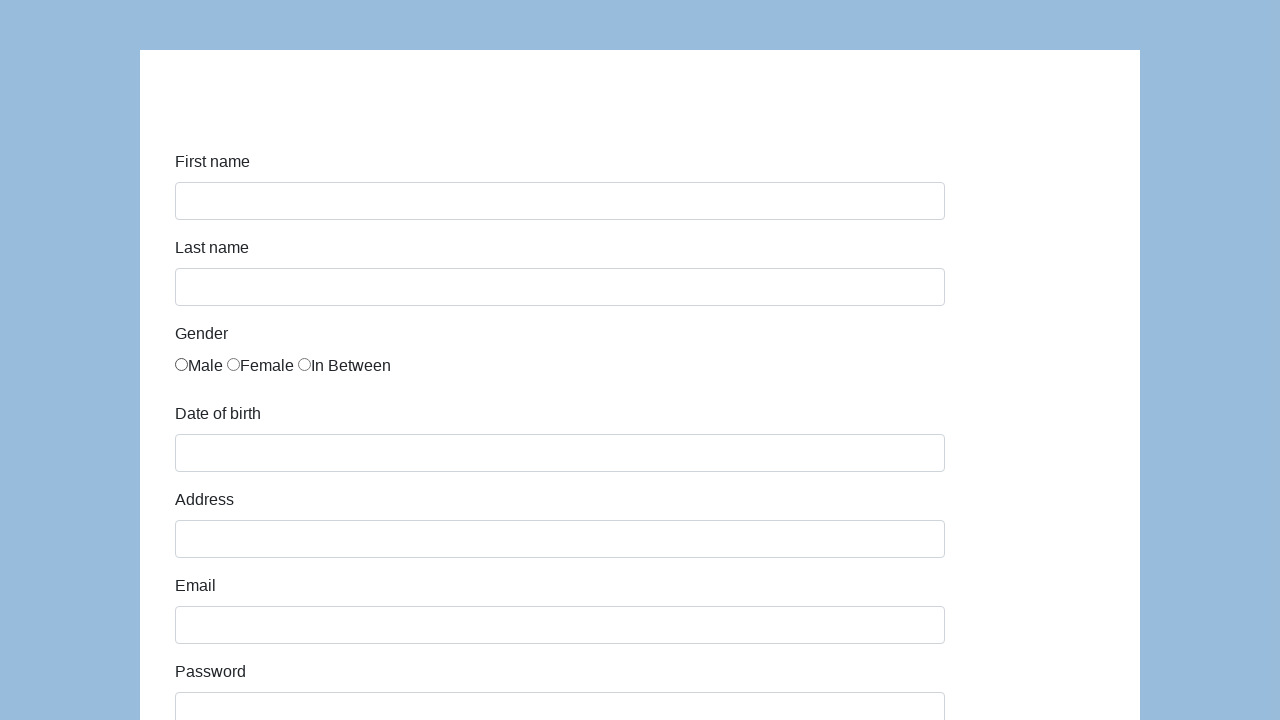

Waited for email field to appear (second form section loaded)
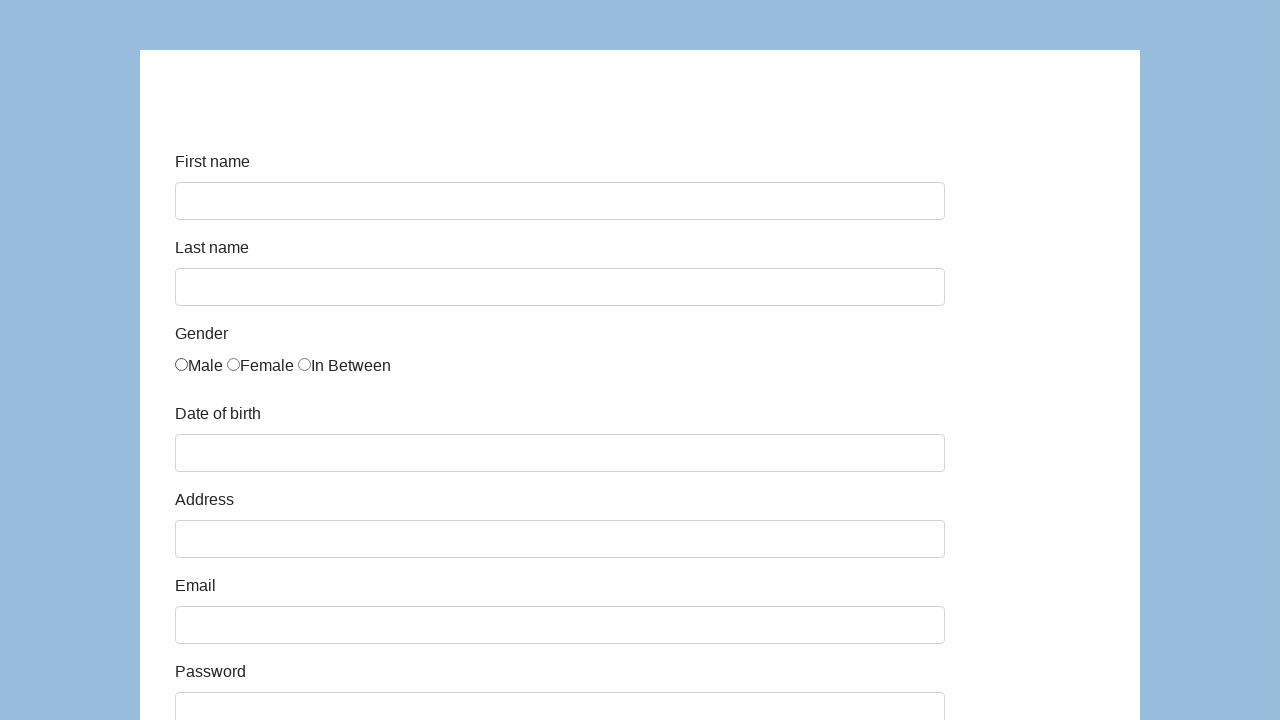

Filled email field with 'karol.kowalski@mailinator.com' on #email
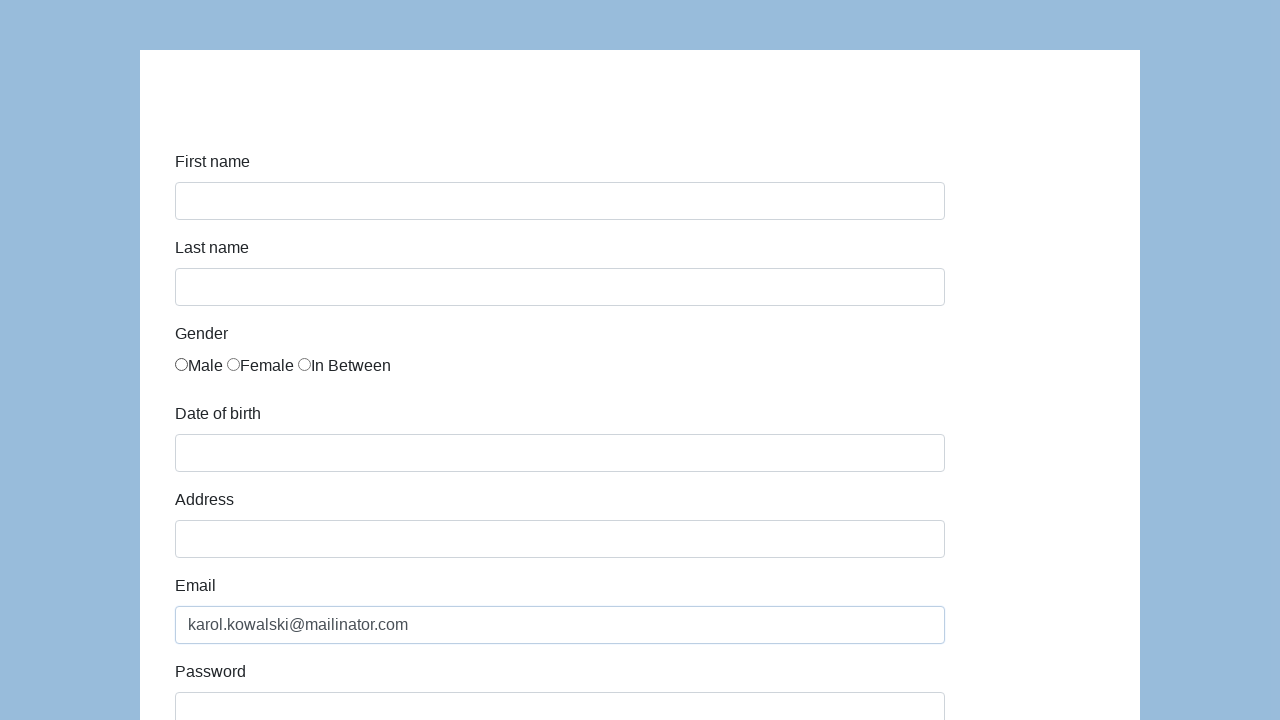

Filled password field with 'Pass123' on #password
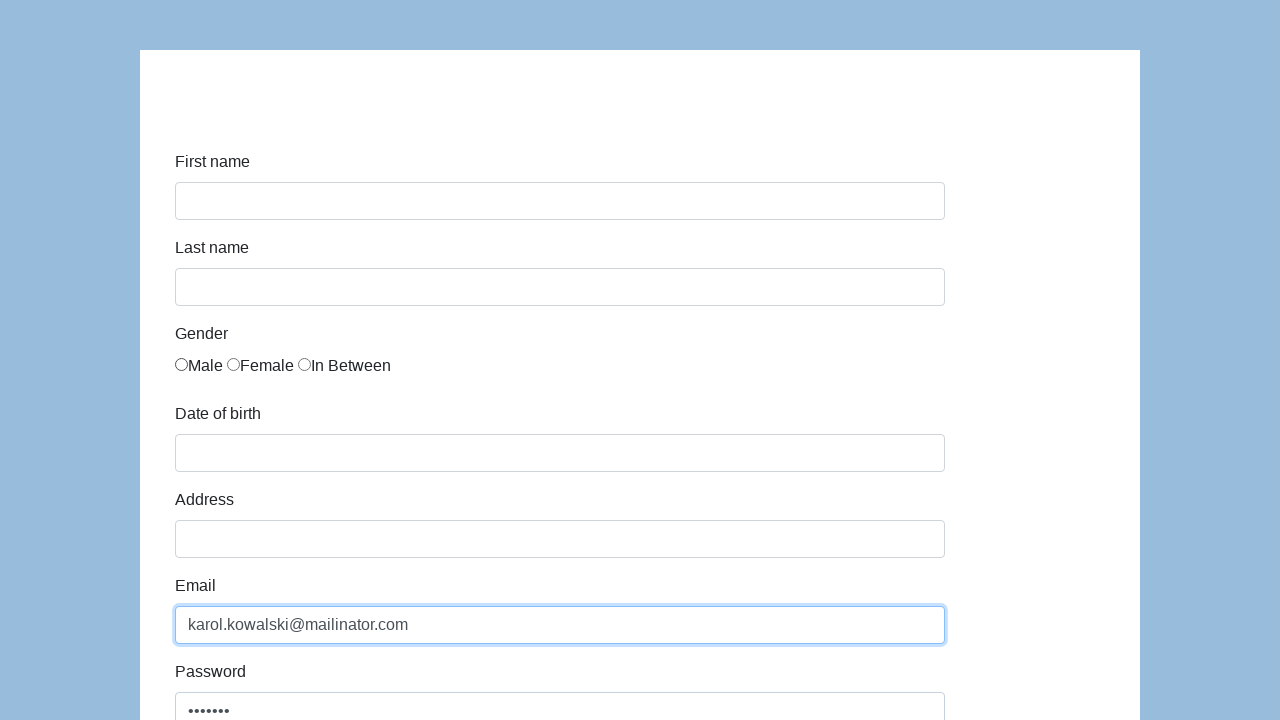

Filled company field with 'Coders Lab' on #company
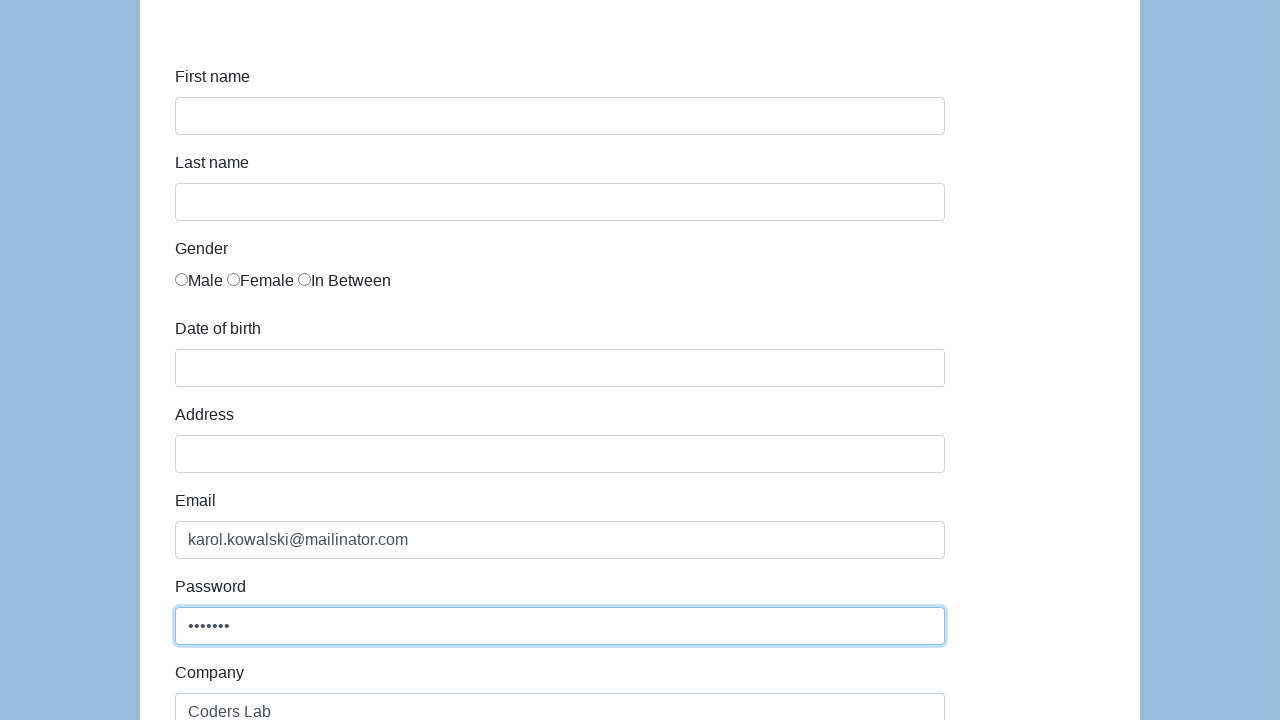

Filled comment field with 'To jest mój pierwszy automat testowy' on #comment
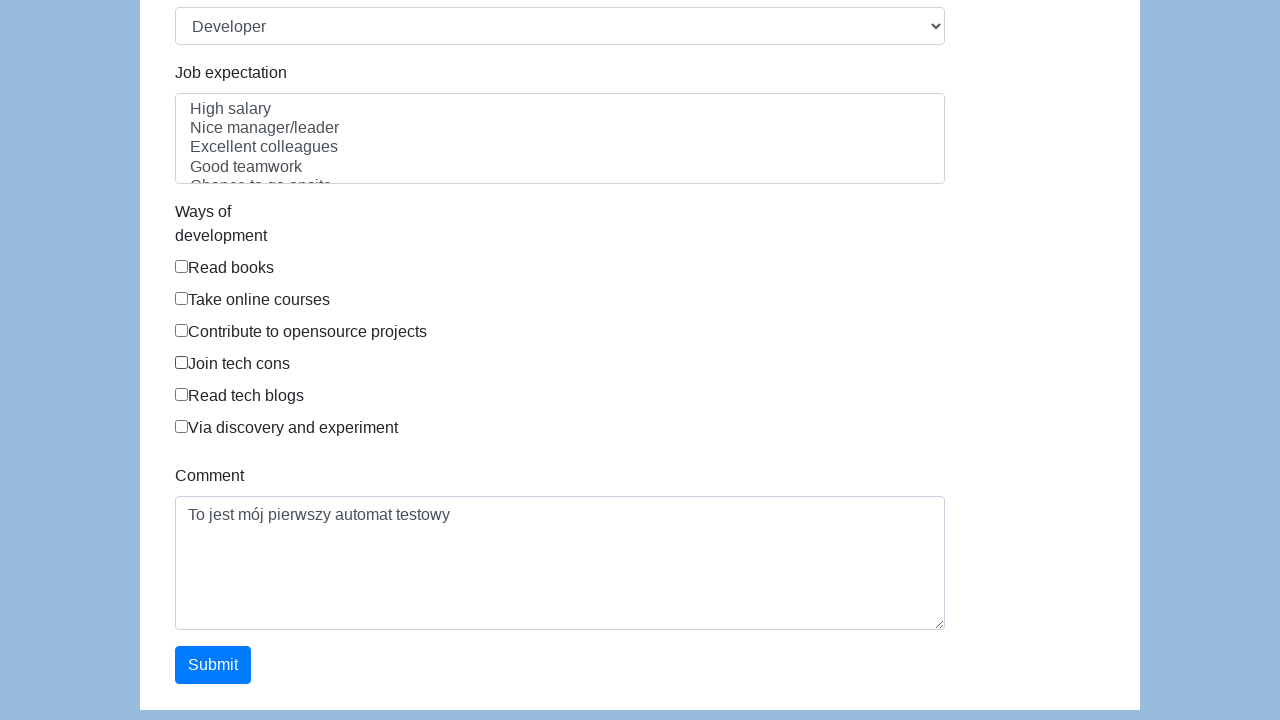

Pressed Enter to submit second part of form (account details) on #comment
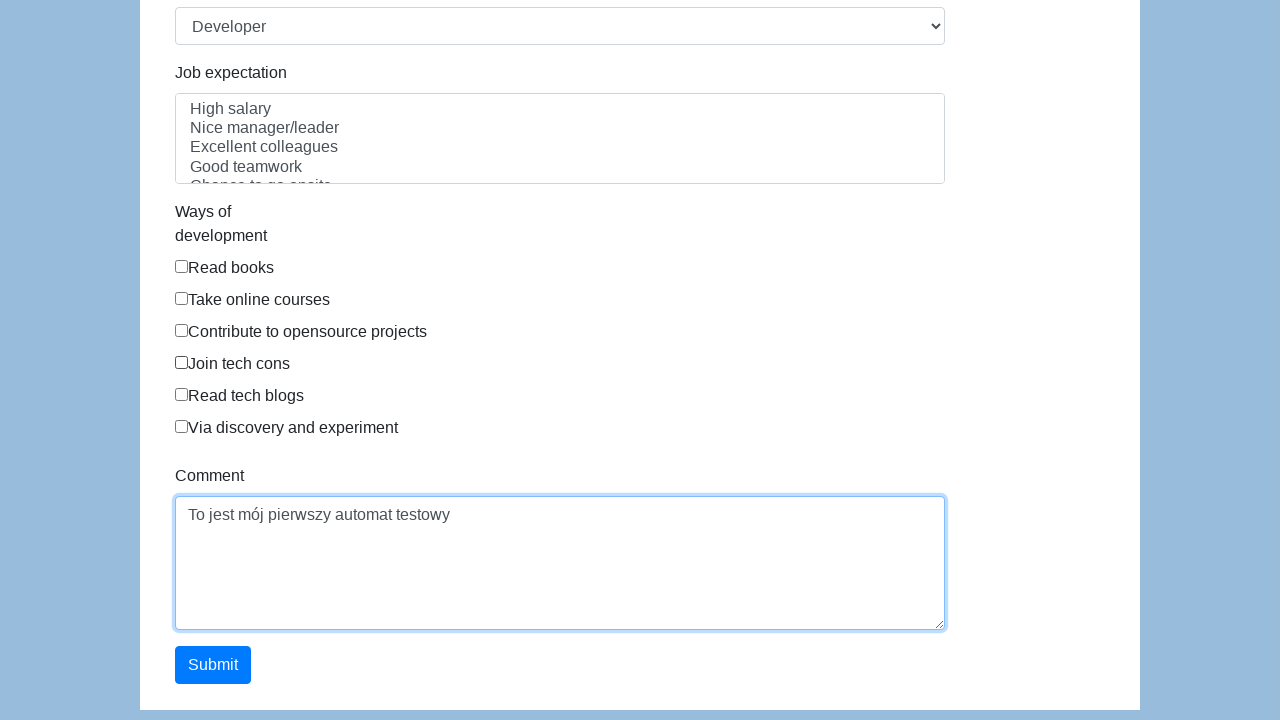

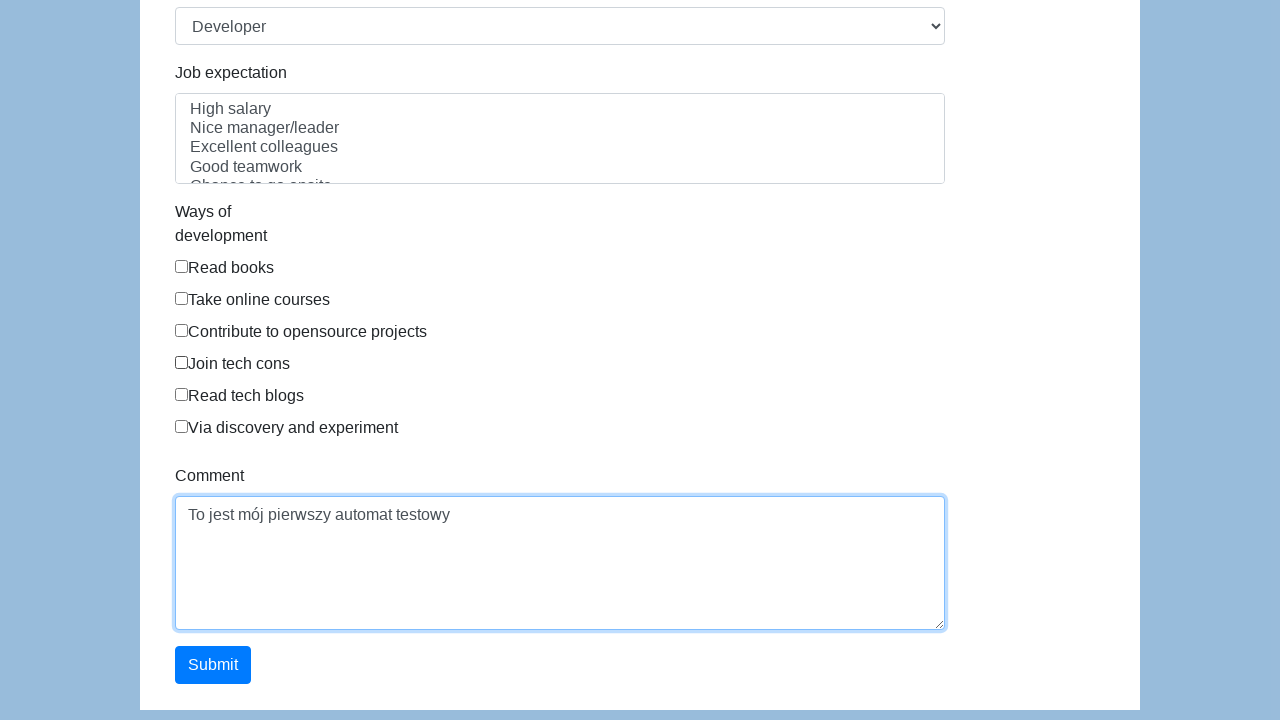